Verifies the username label text on the login page

Starting URL: https://javabykiran.com/selenium/login.html

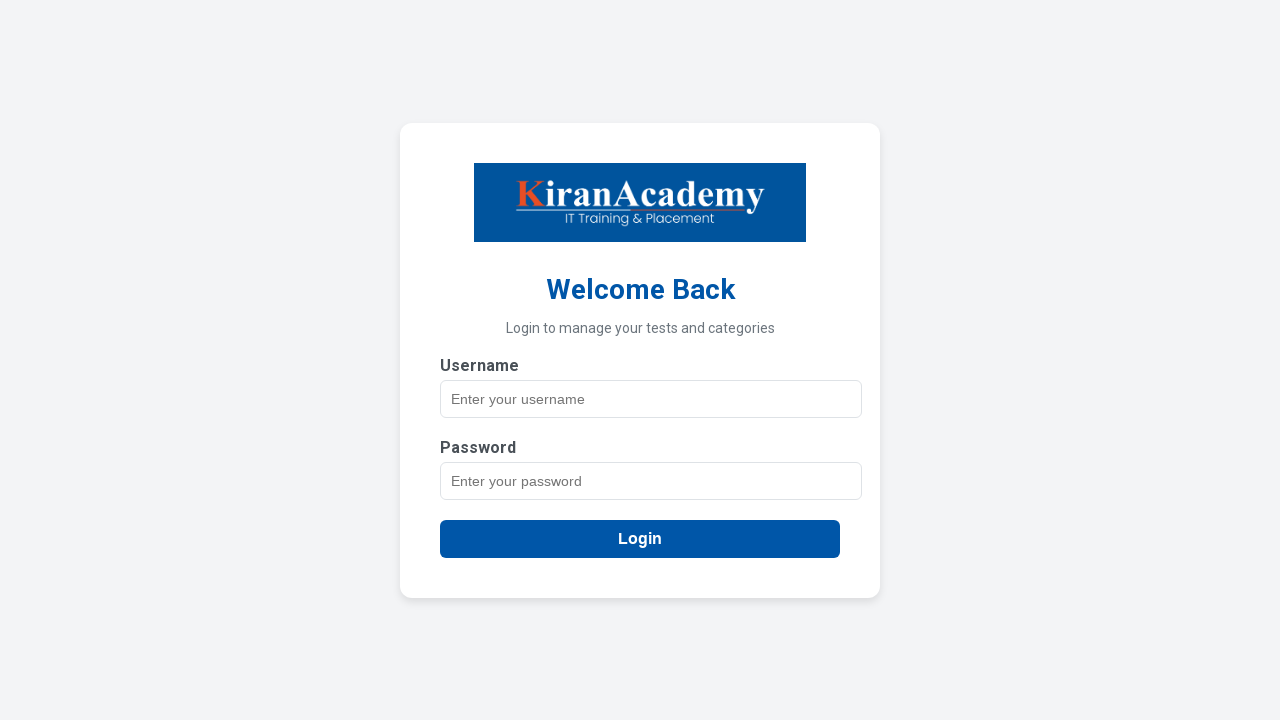

Navigated to login page
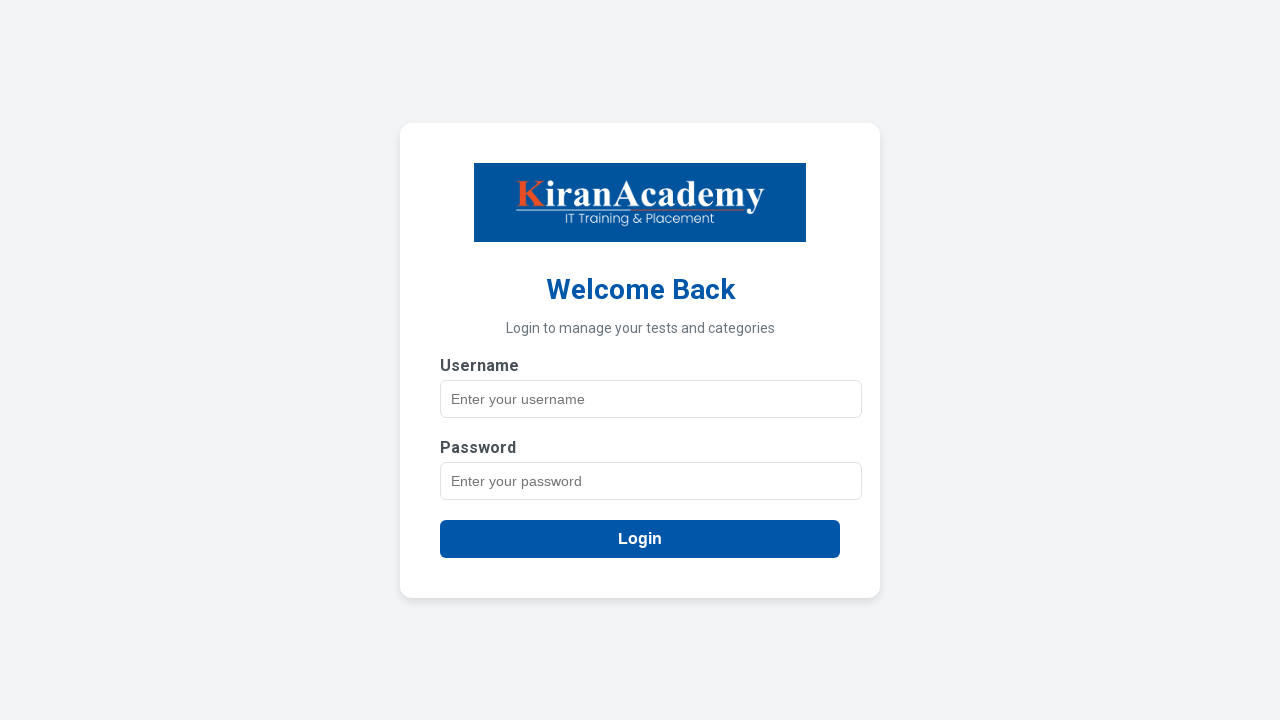

Retrieved username label text content
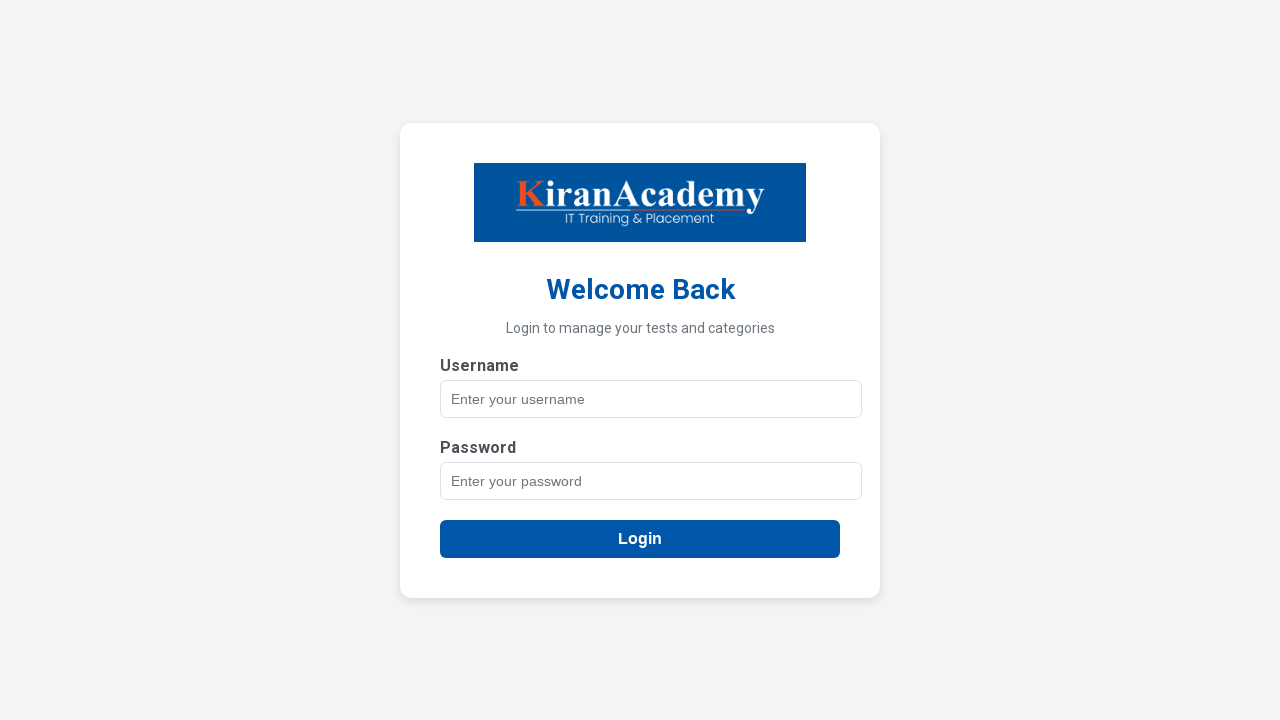

Verified username label text matches 'Username'
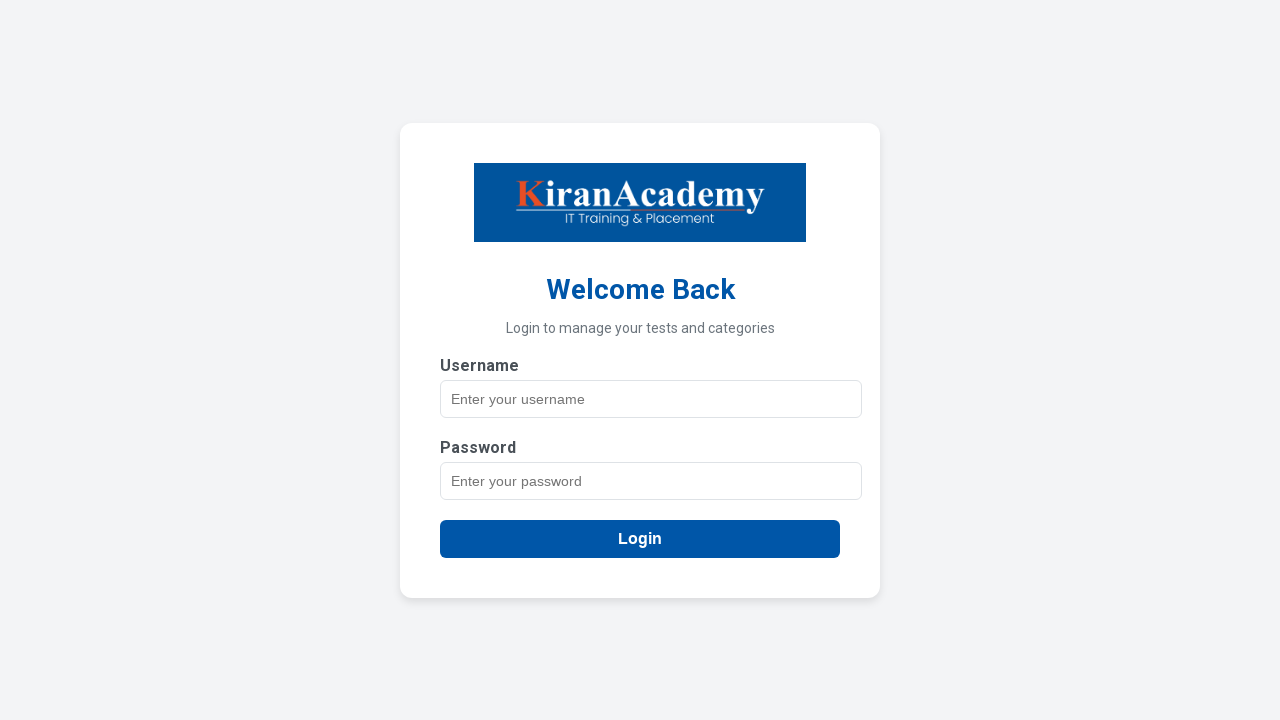

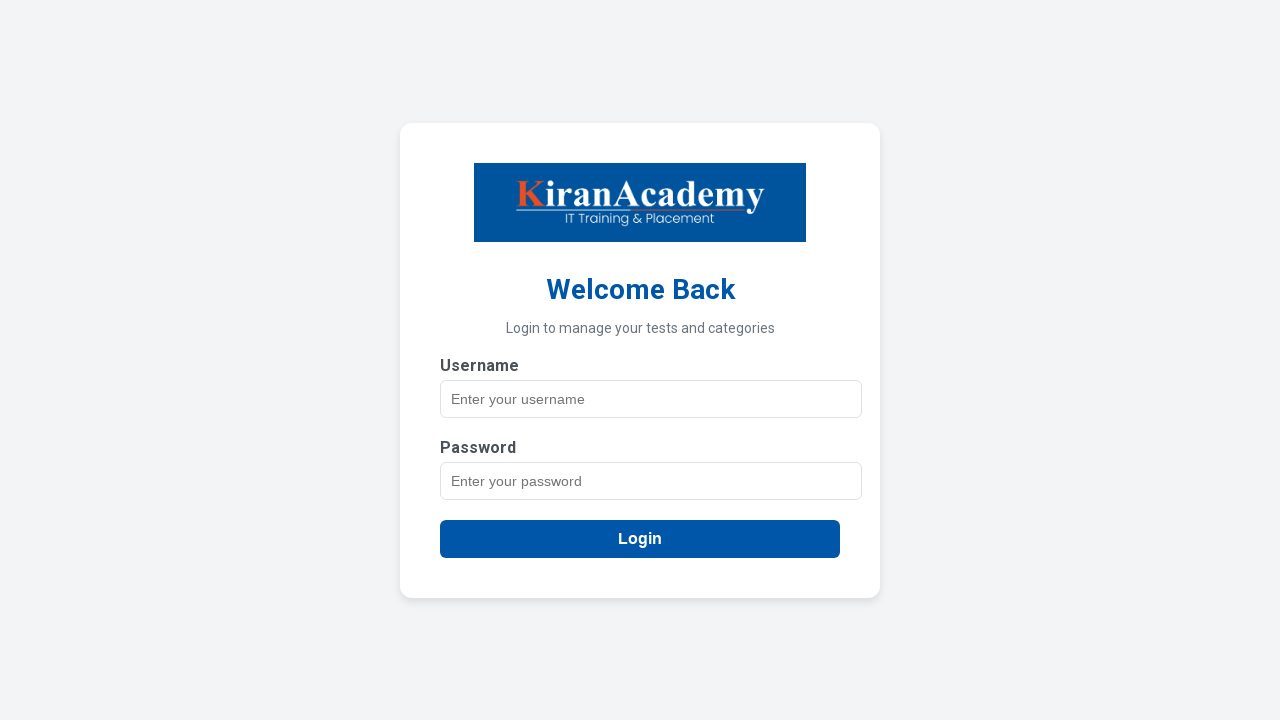